Tests login form validation by attempting to login with an invalid username and verifying the error message

Starting URL: http://the-internet.herokuapp.com/login

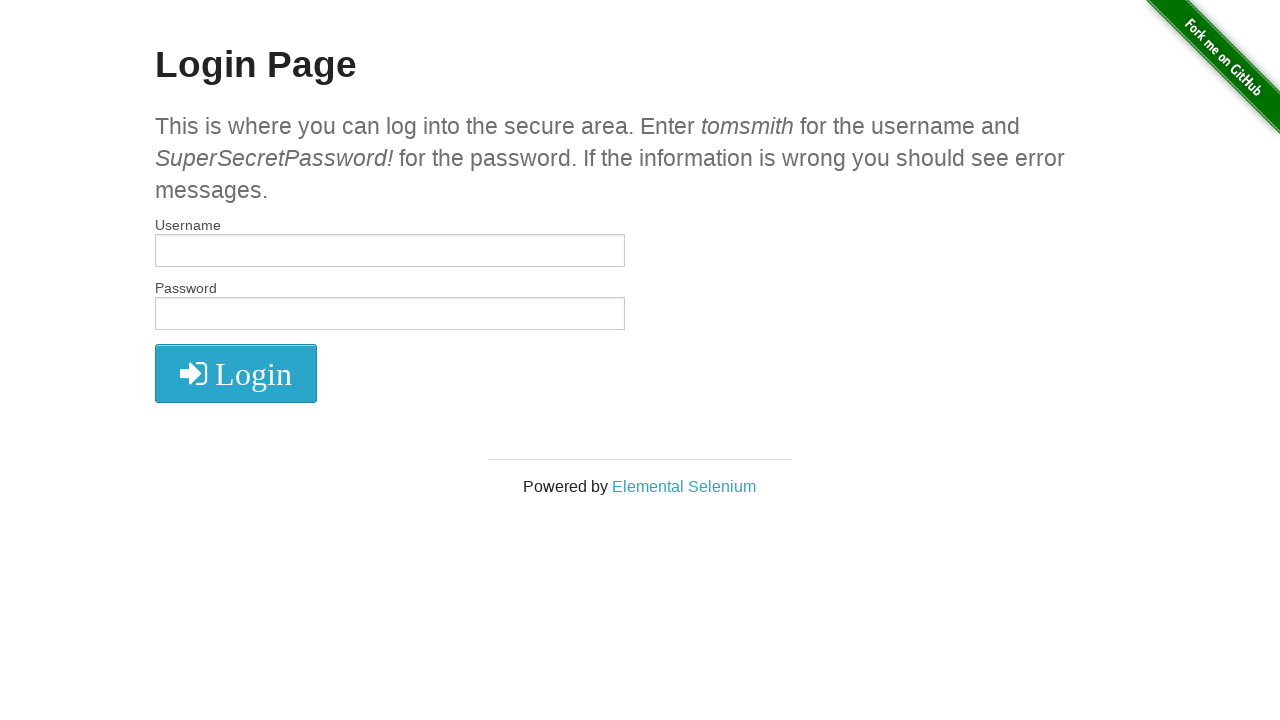

Filled username field with invalid username 'tomsmith1' on input[name='username']
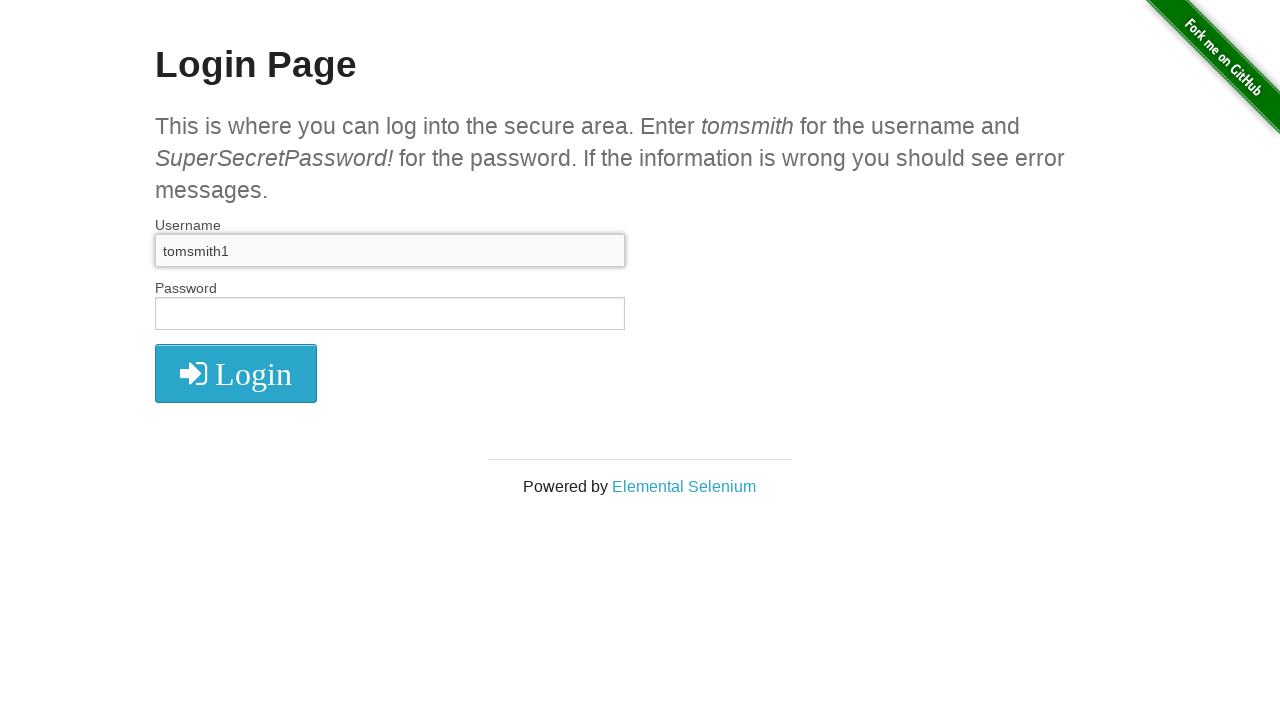

Filled password field with 'SuperSecretPassword!' on input[name='password']
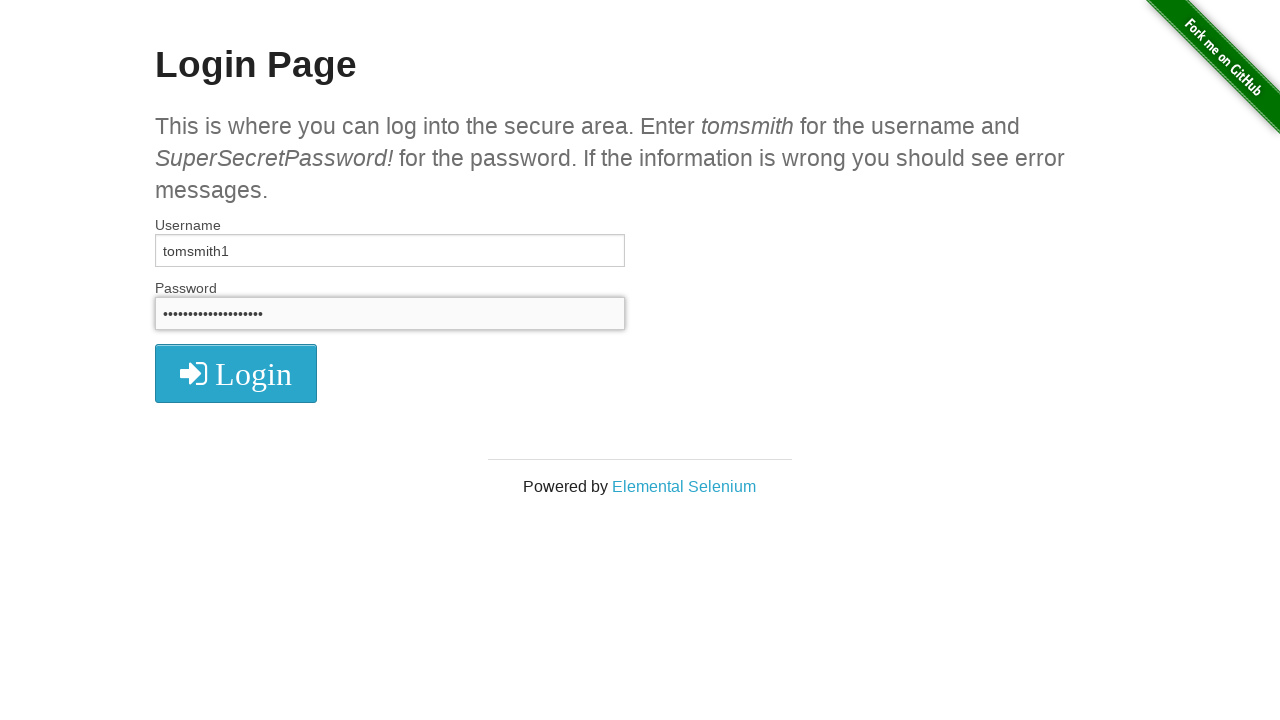

Clicked login button at (236, 373) on .radius
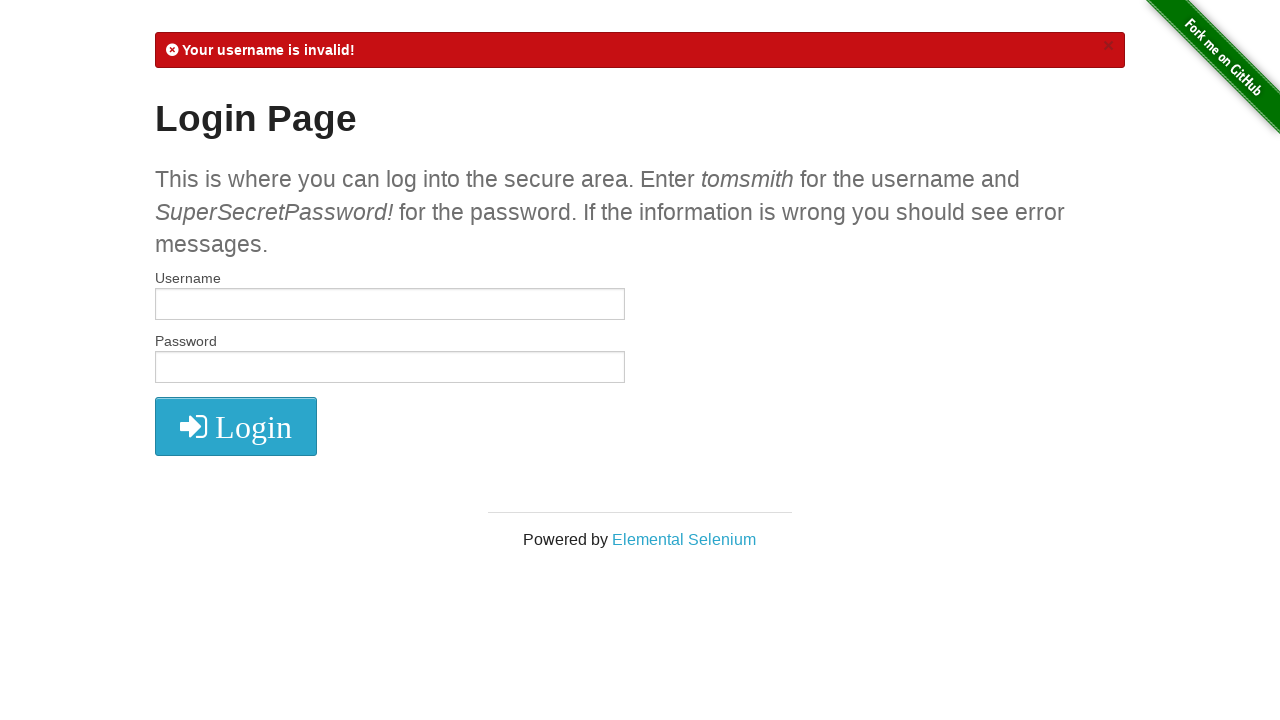

Error message element appeared
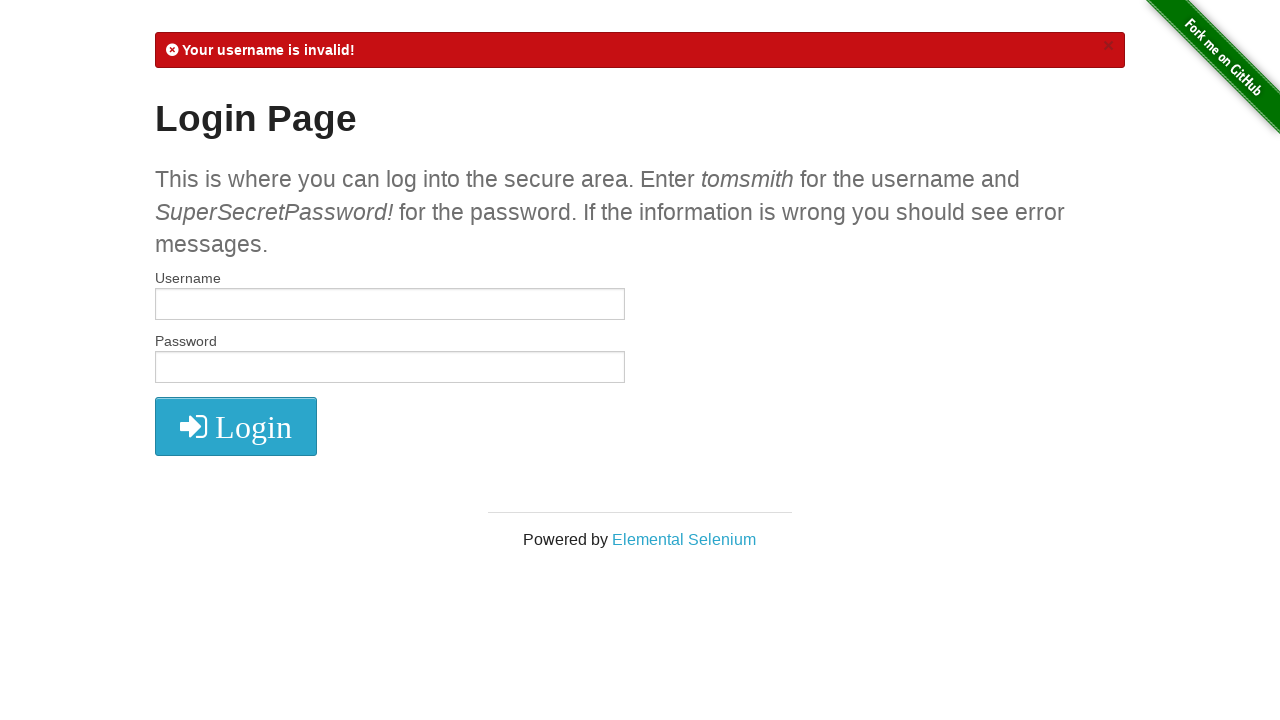

Retrieved error message text: 'Your username is invalid!
            ×'
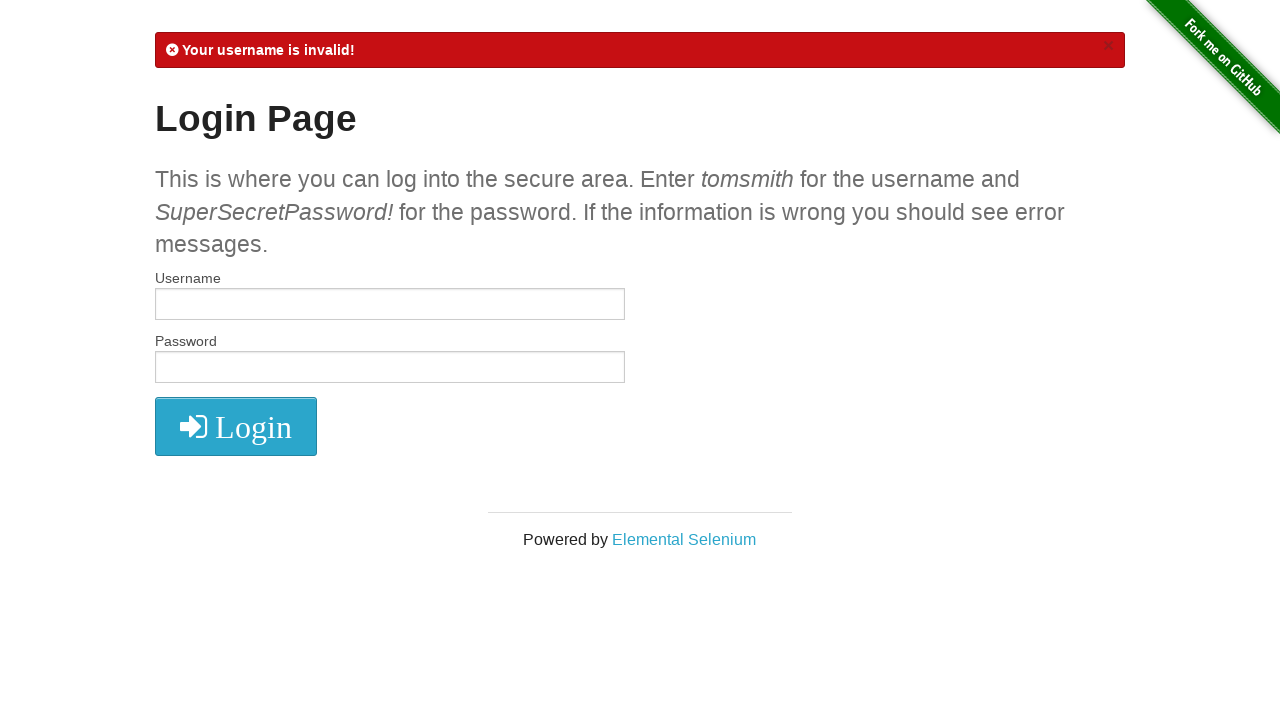

Verified error message contains 'Your username is invalid!'
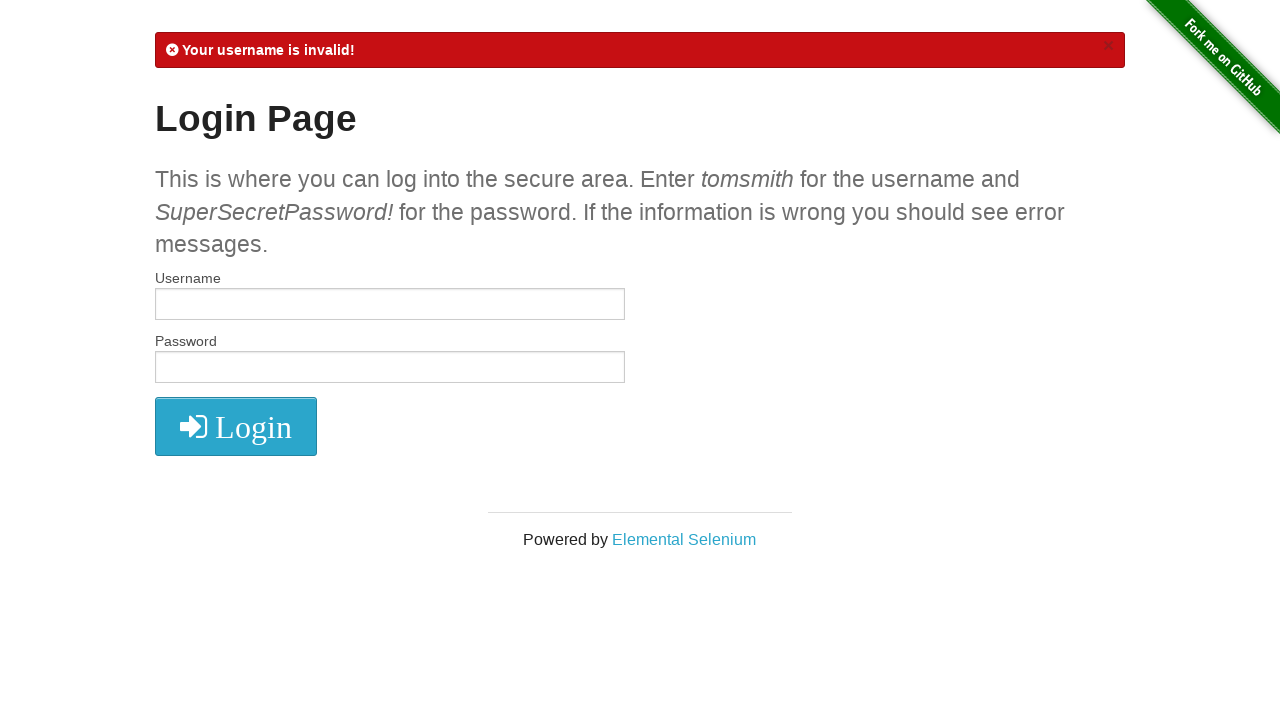

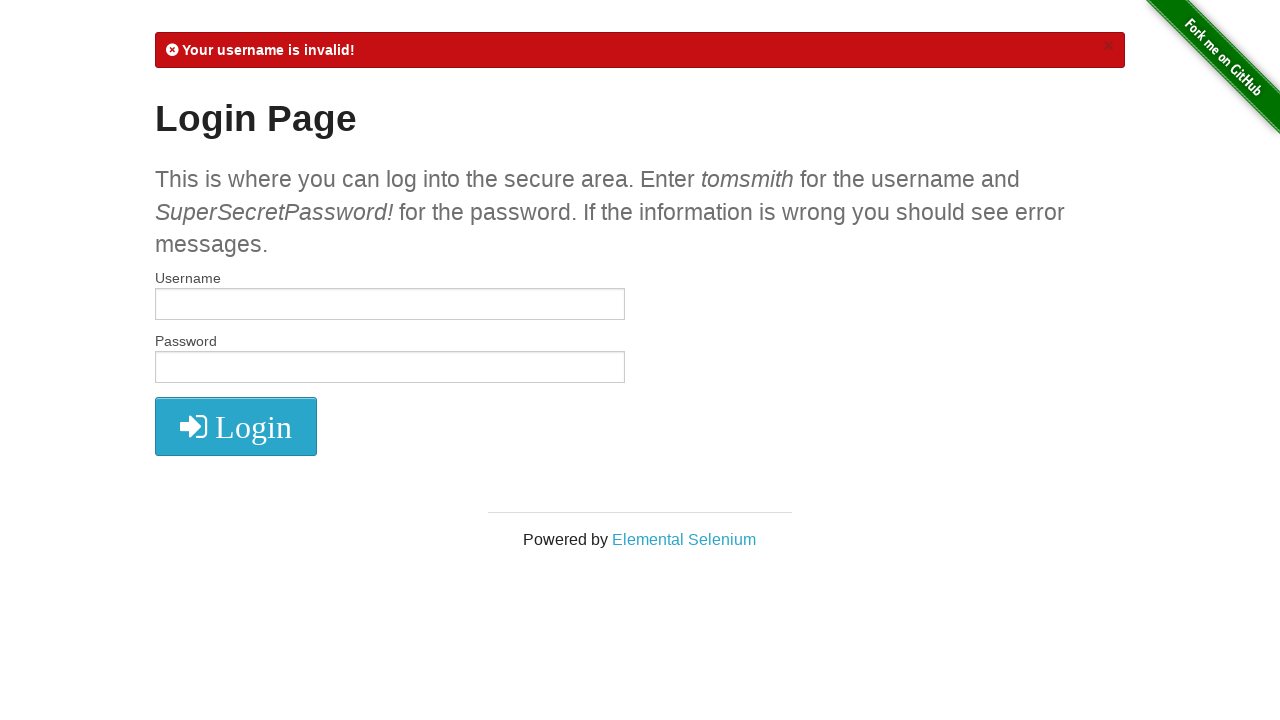